Selects Option 2 from a dropdown menu using value attribute

Starting URL: https://the-internet.herokuapp.com/dropdown

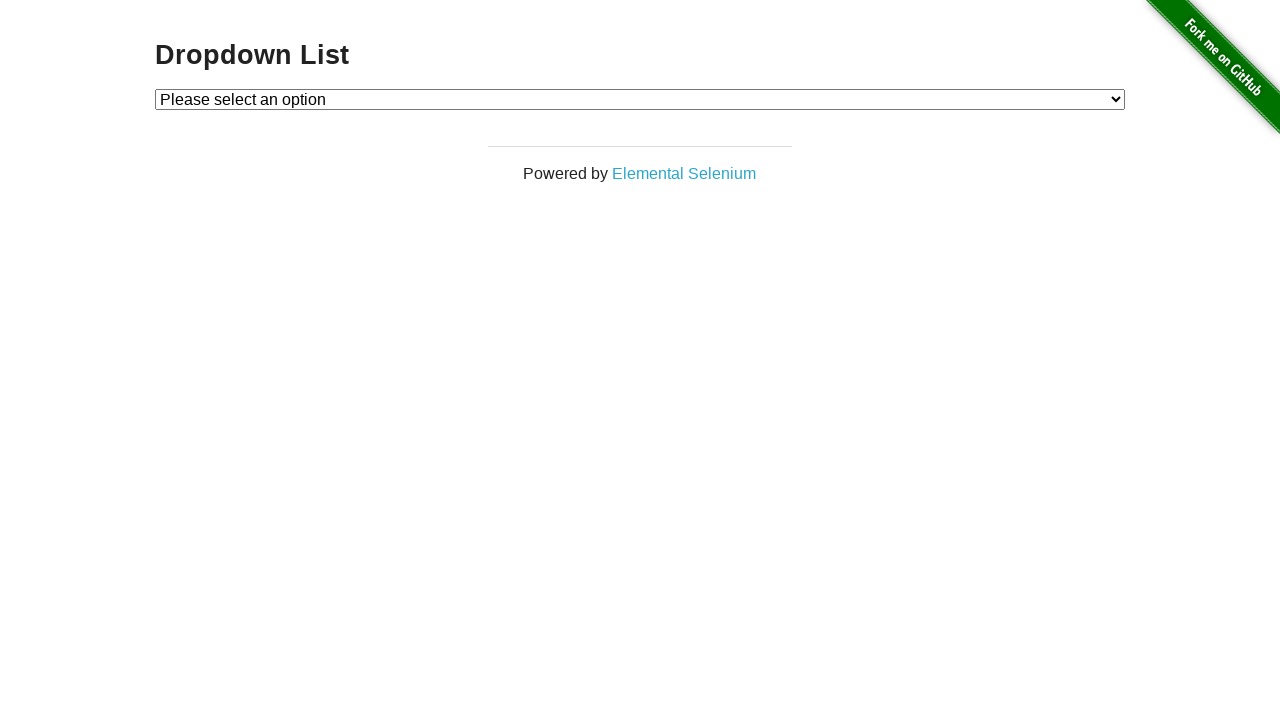

Navigated to dropdown page
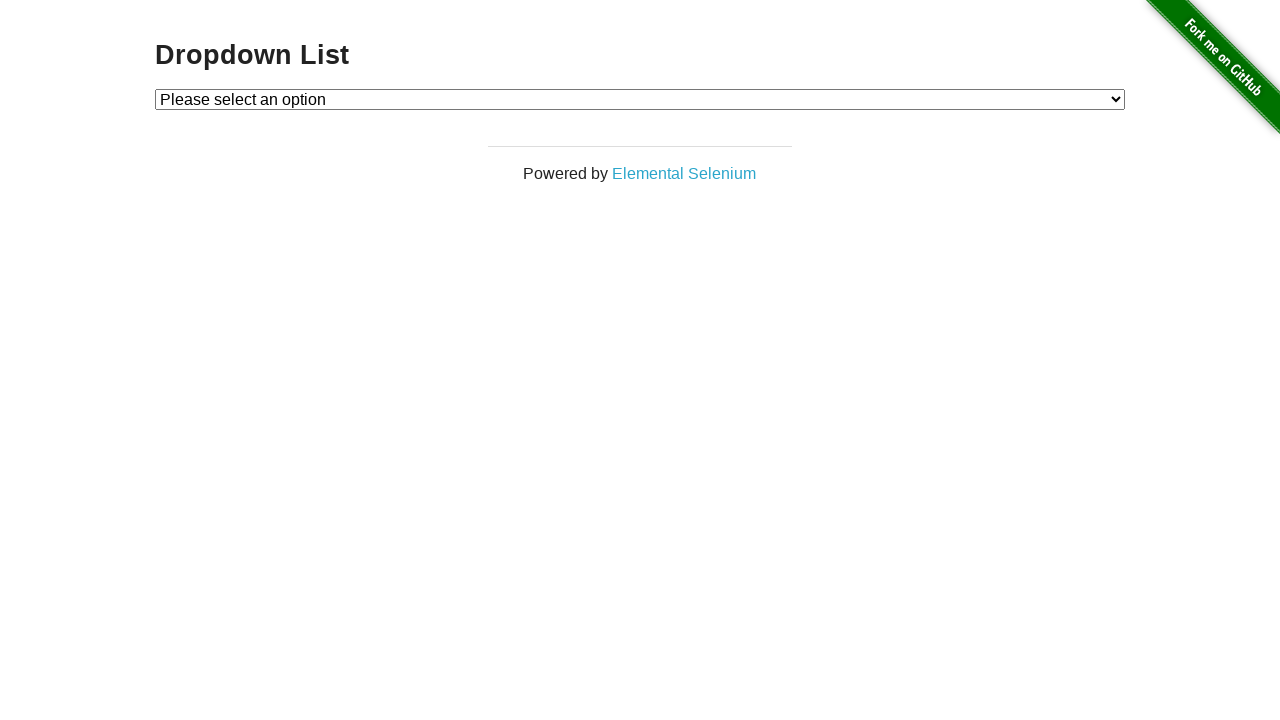

Located dropdown element
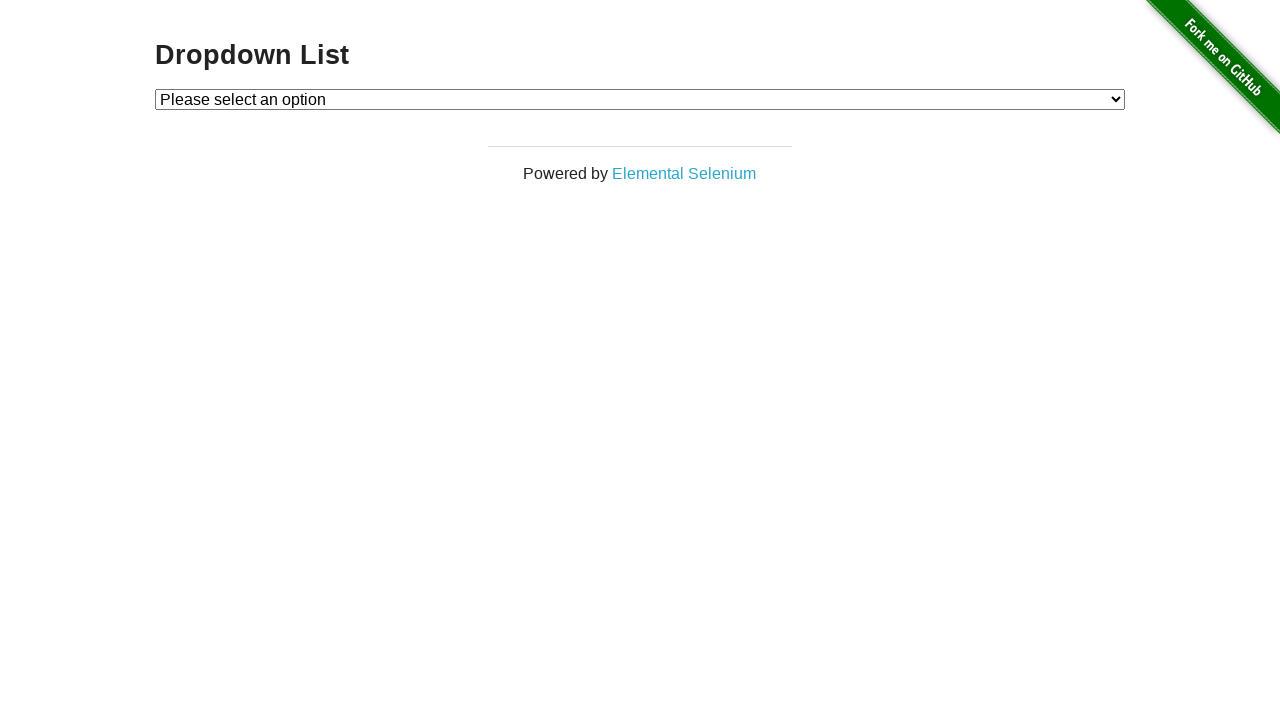

Selected Option 2 from dropdown menu using value attribute on #dropdown
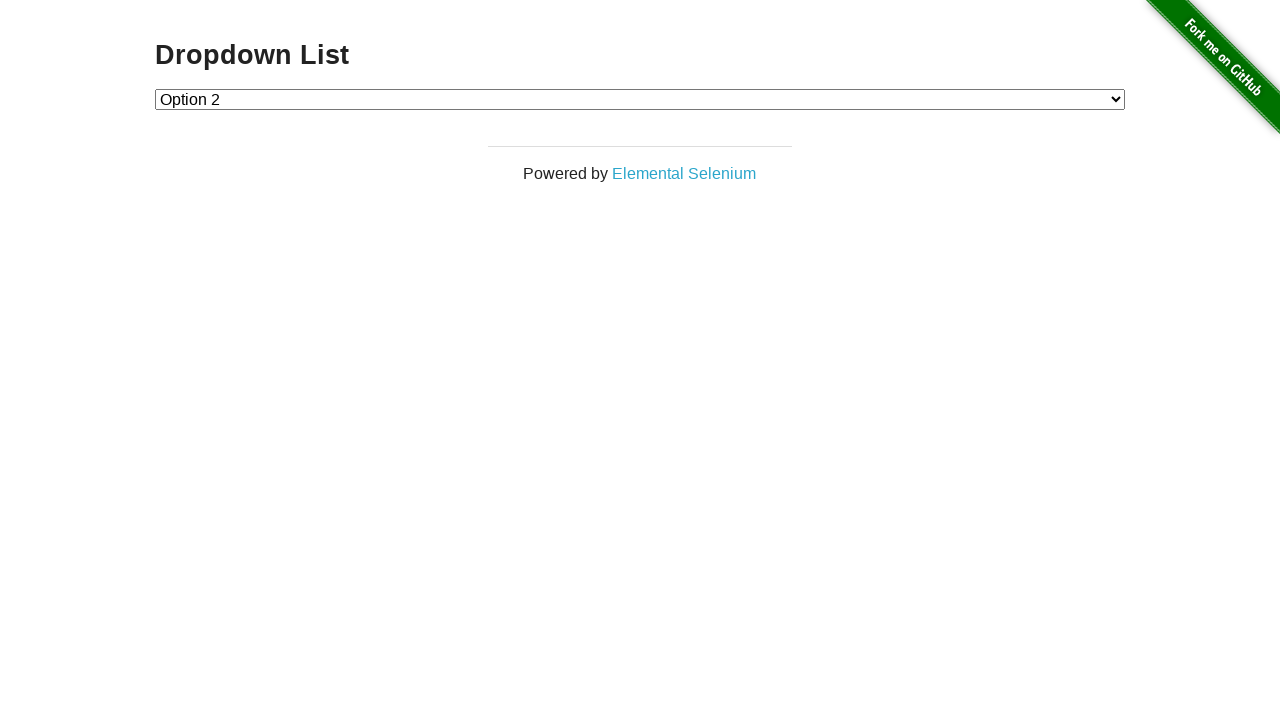

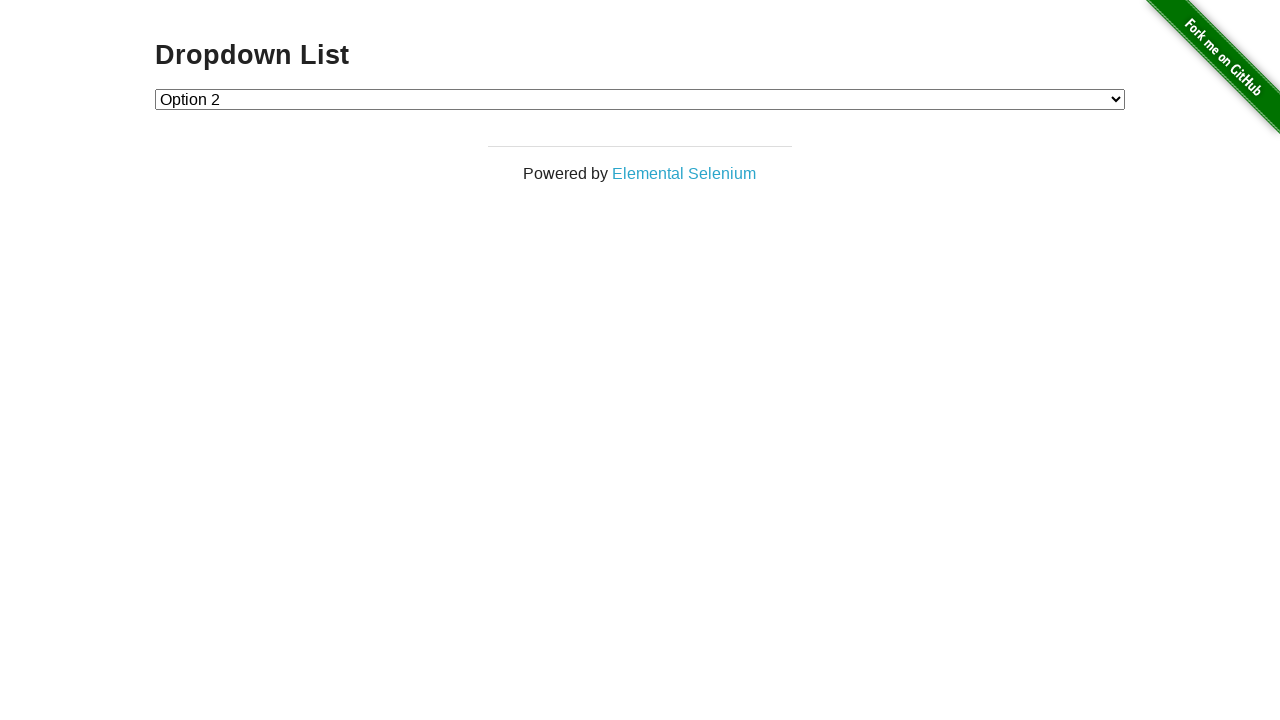